Tests a greeting form by entering a username and verifying that the correct greeting message is displayed

Starting URL: https://safatelli.github.io/tp-test-logiciel/assets/hello.html

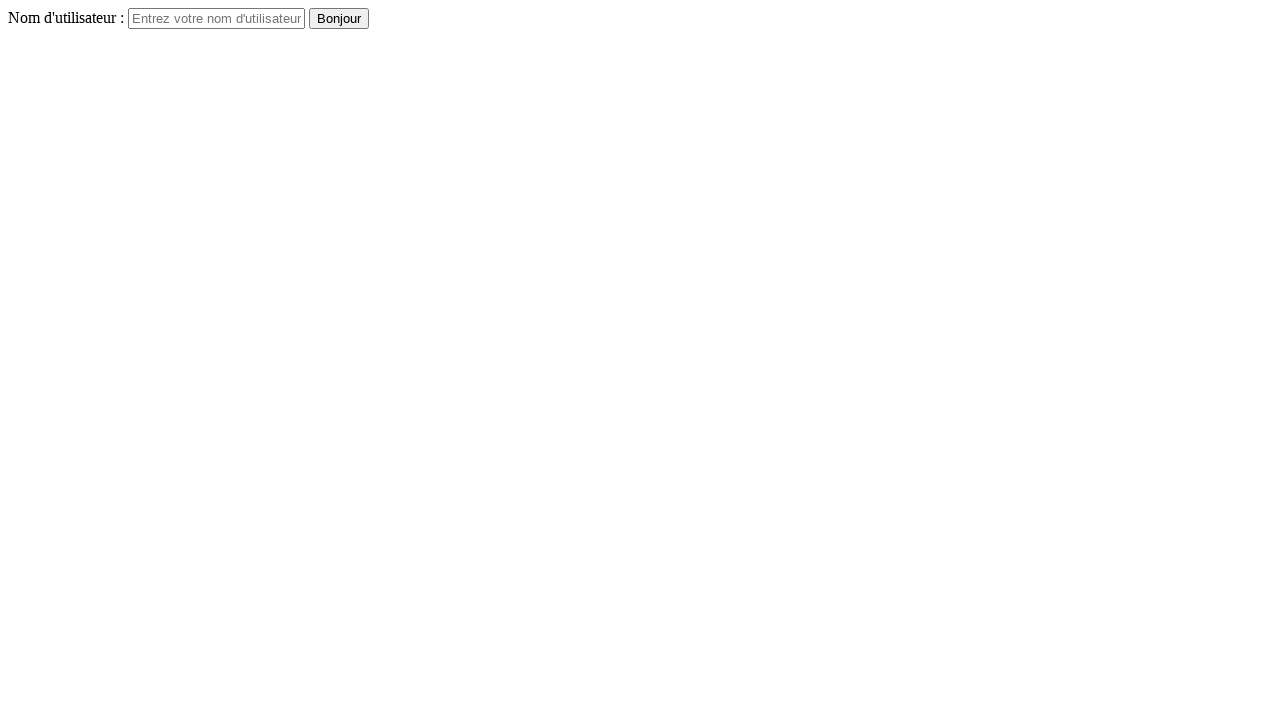

Set viewport size to 858x713
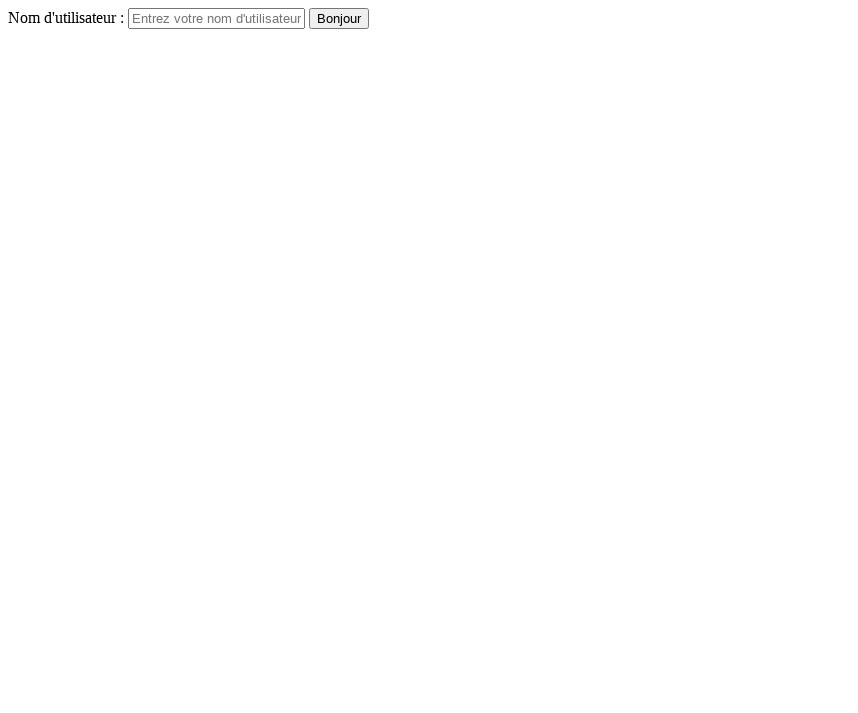

Clicked on username input field at (216, 18) on #username
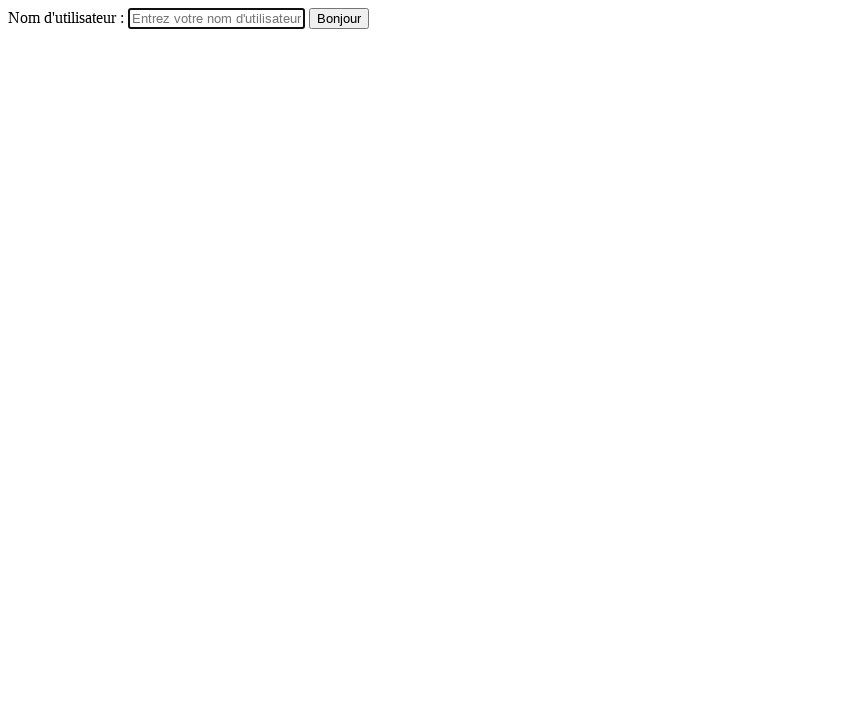

Entered username 'mahdi' in the input field on #username
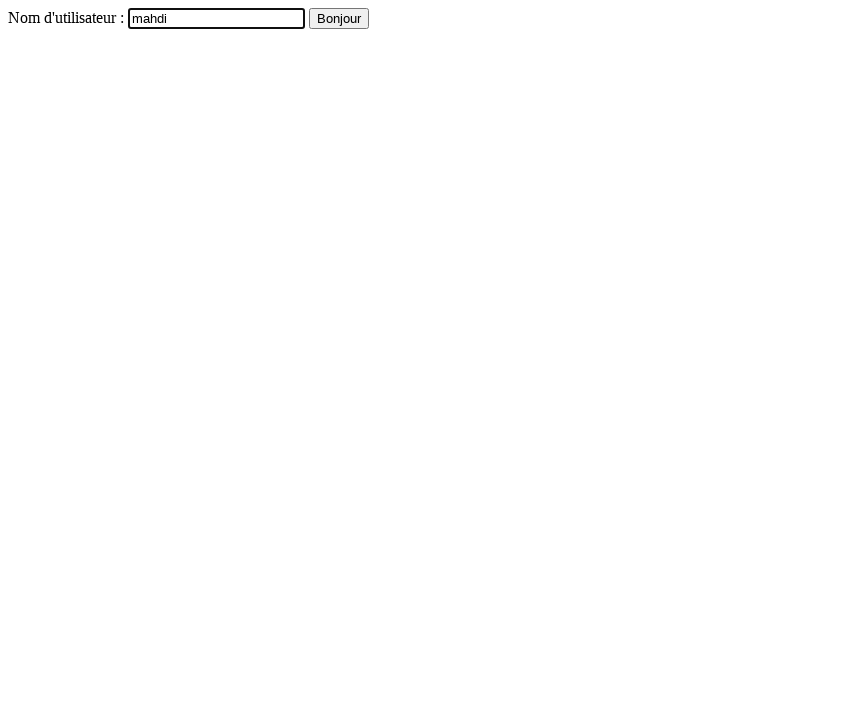

Clicked the submit button at (339, 18) on button
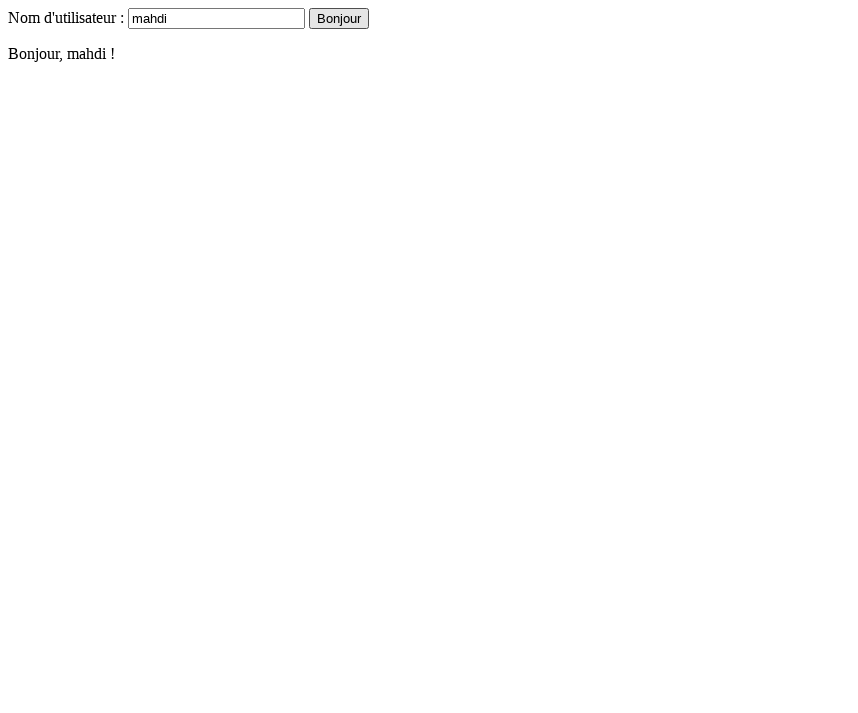

Greeting message element loaded and verified
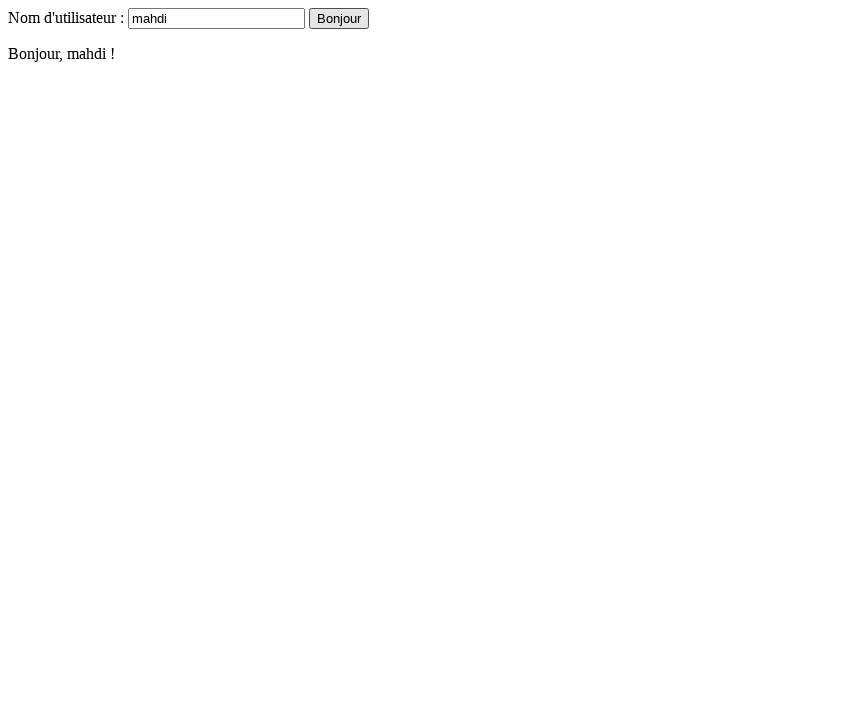

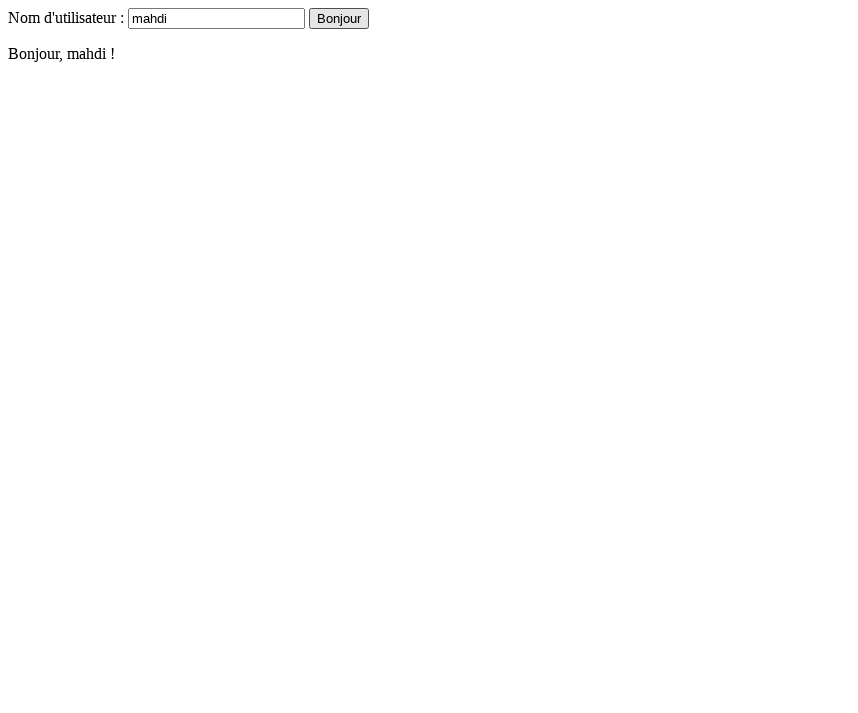